Tests radio button functionality by selecting the first radio button in a trip type group and verifying it becomes selected

Starting URL: https://rahulshettyacademy.com/dropdownsPractise/

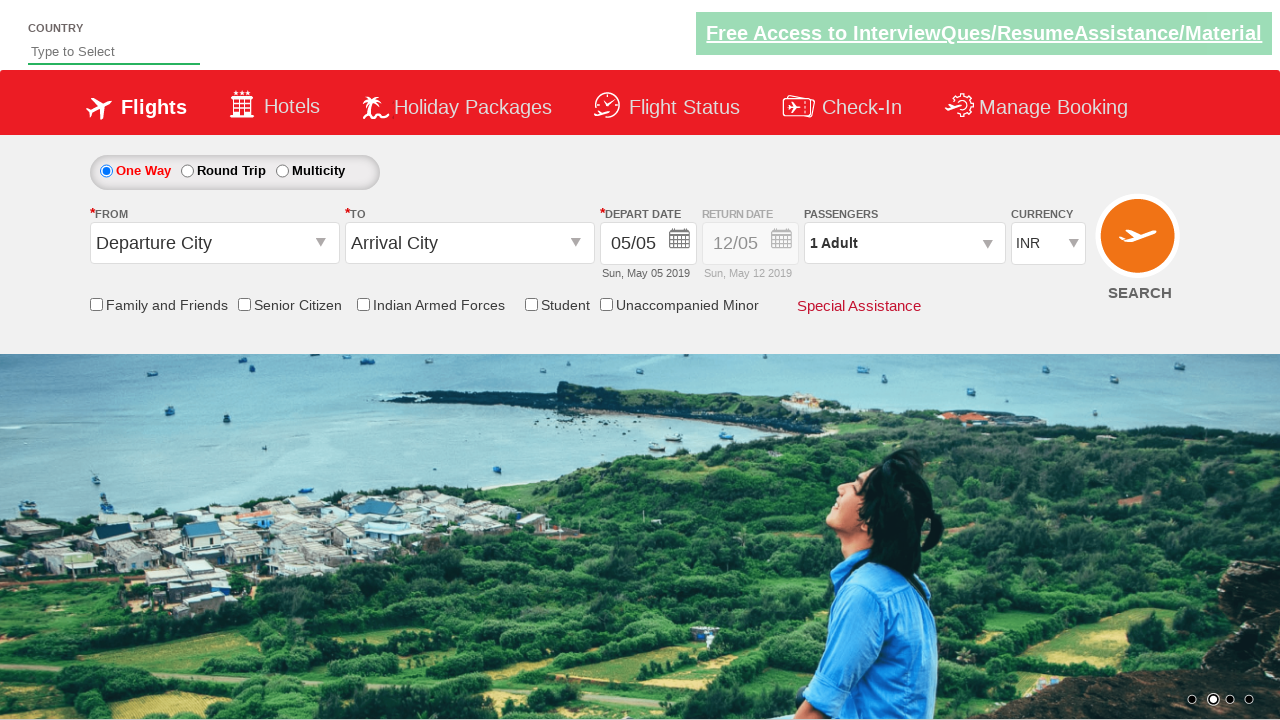

Located all radio buttons for trip type selection
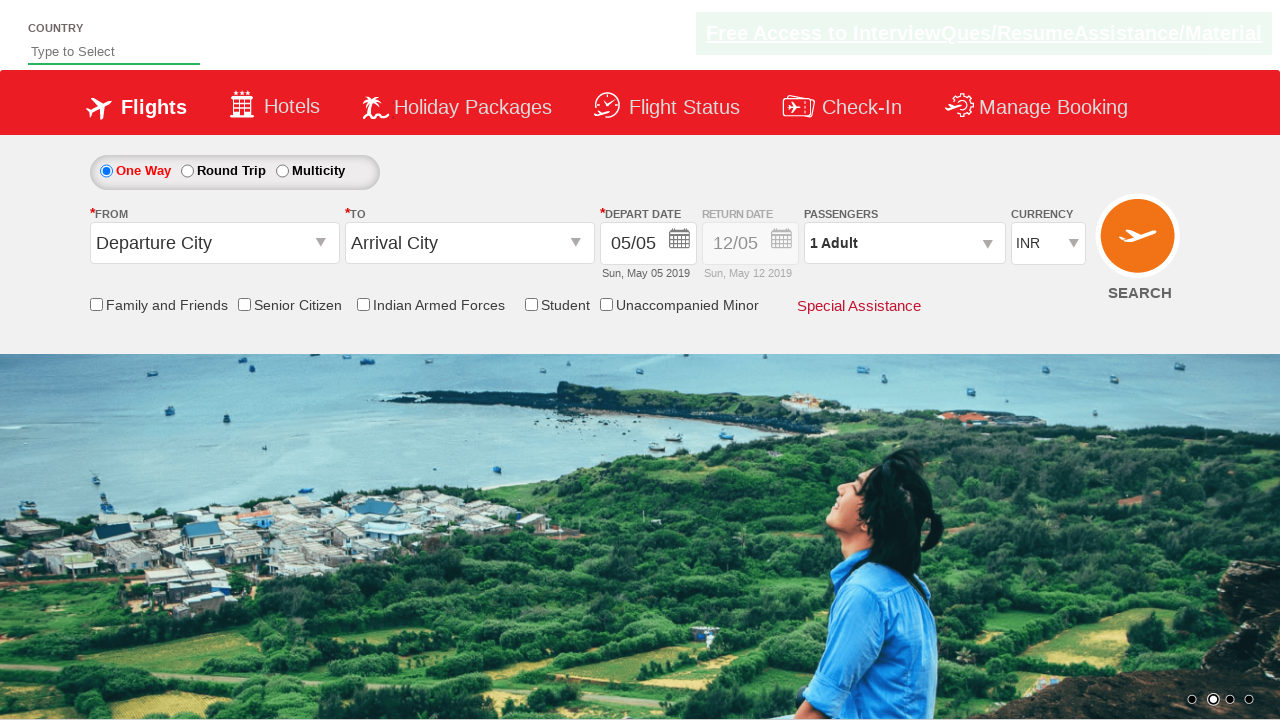

Clicked the first radio button (One Way trip type) at (106, 171) on input[name='ctl00$mainContent$rbtnl_Trip'] >> nth=0
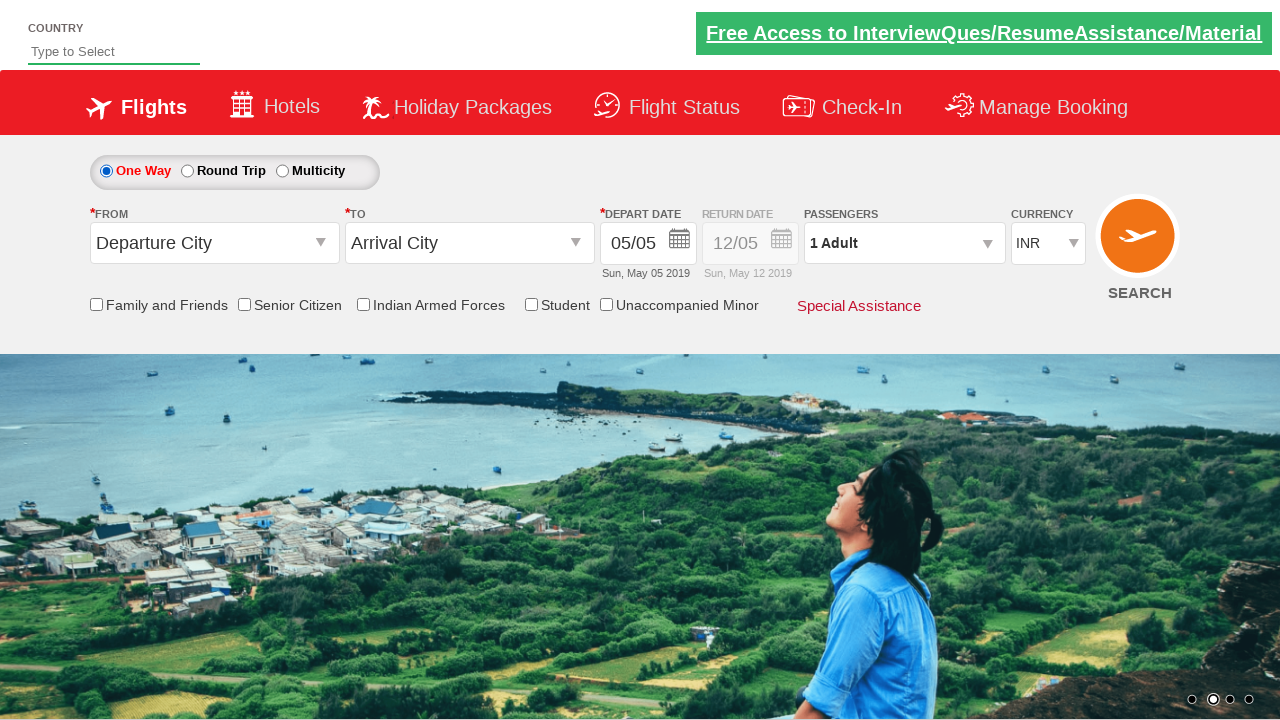

Verified that the first radio button is selected
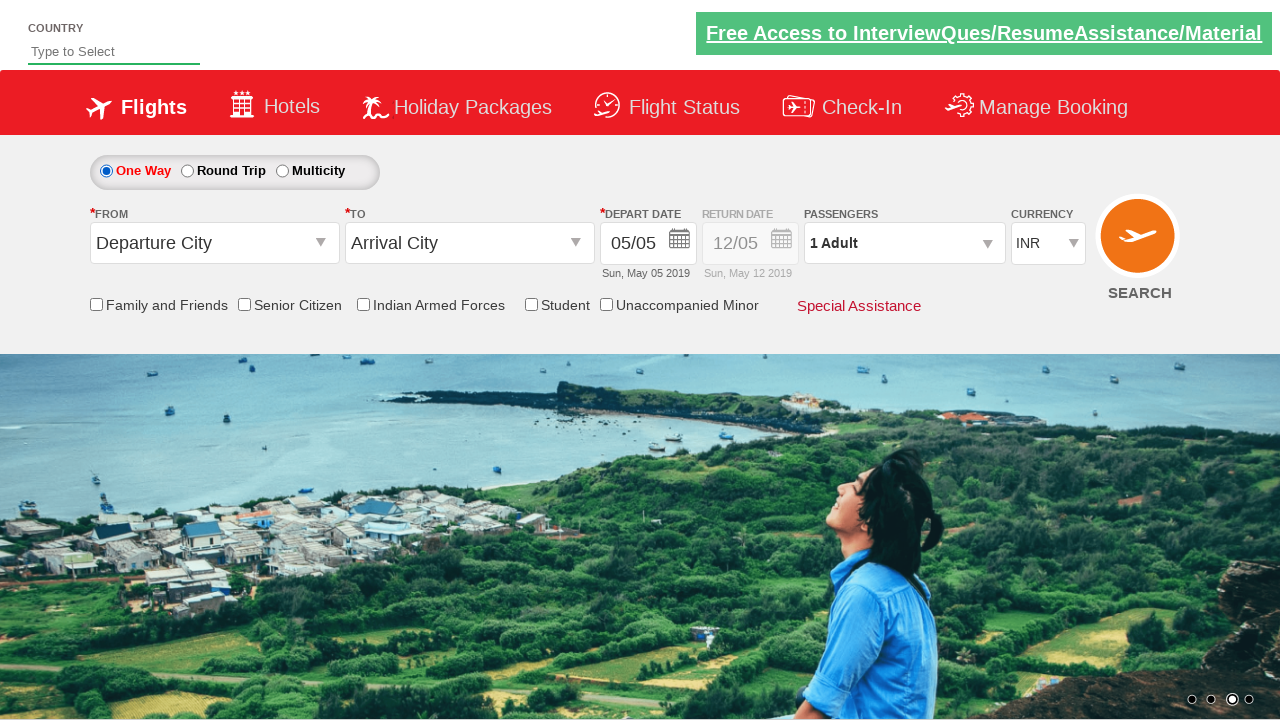

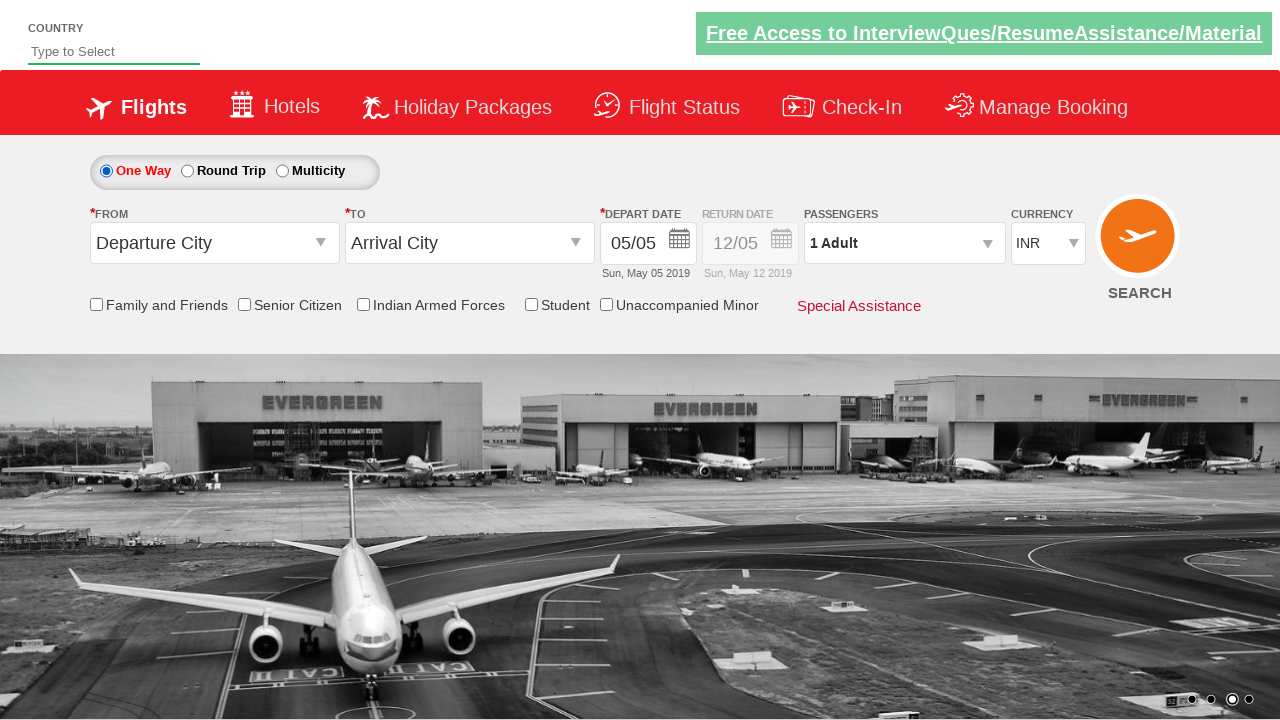